Tests JavaScript alert handling by navigating to the alerts page, triggering a confirm dialog, accepting it, and verifying the result message

Starting URL: https://the-internet.herokuapp.com/

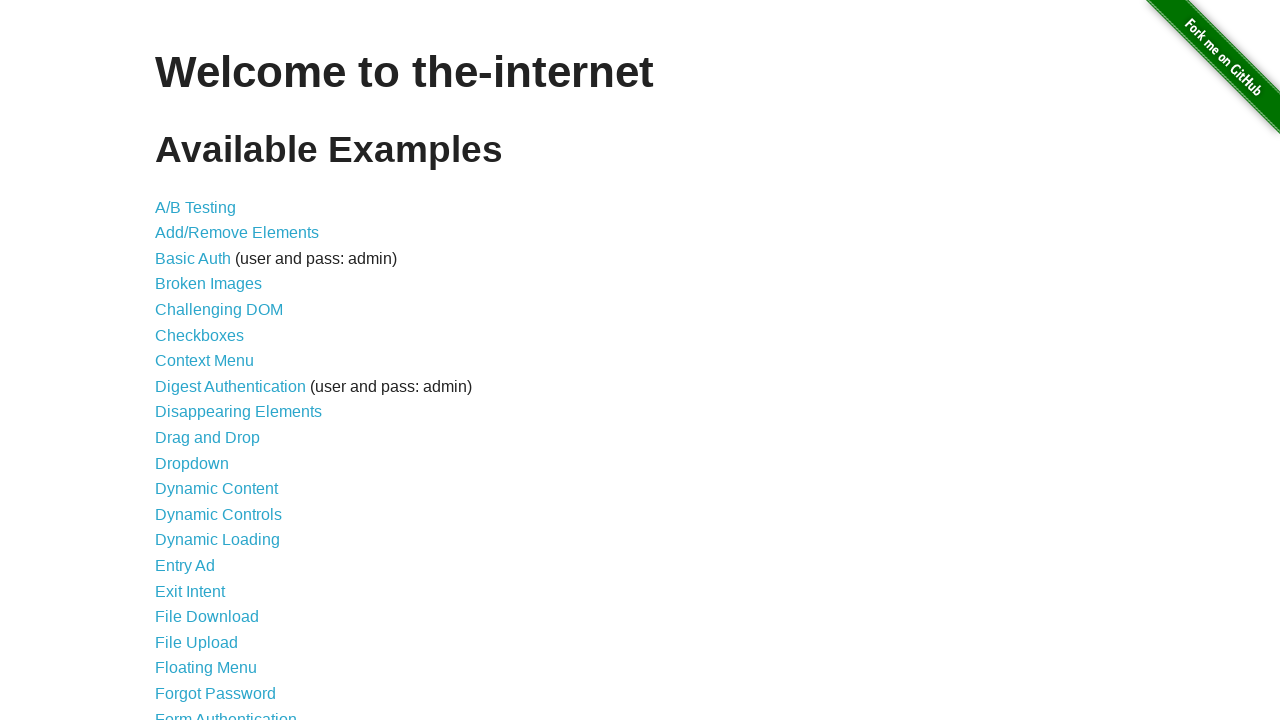

Set up dialog handler to accept dialogs
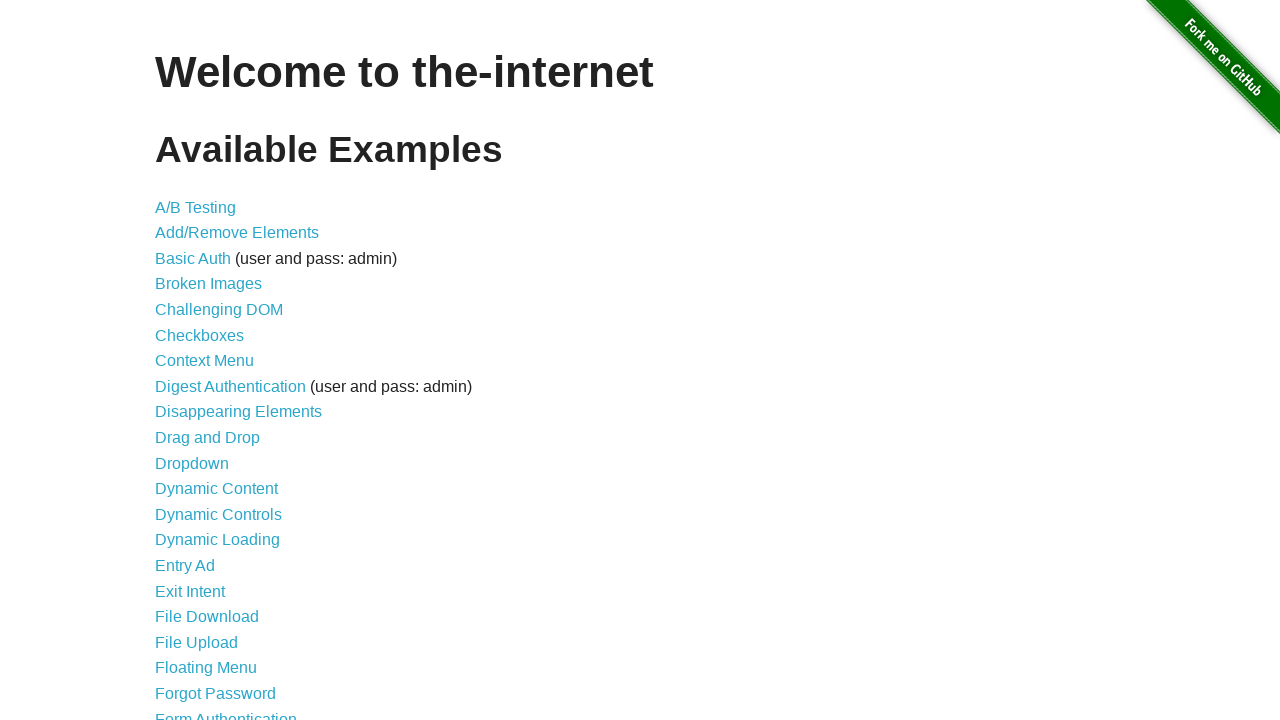

Clicked JavaScript Alerts link at (214, 361) on xpath=//a[text()='JavaScript Alerts']
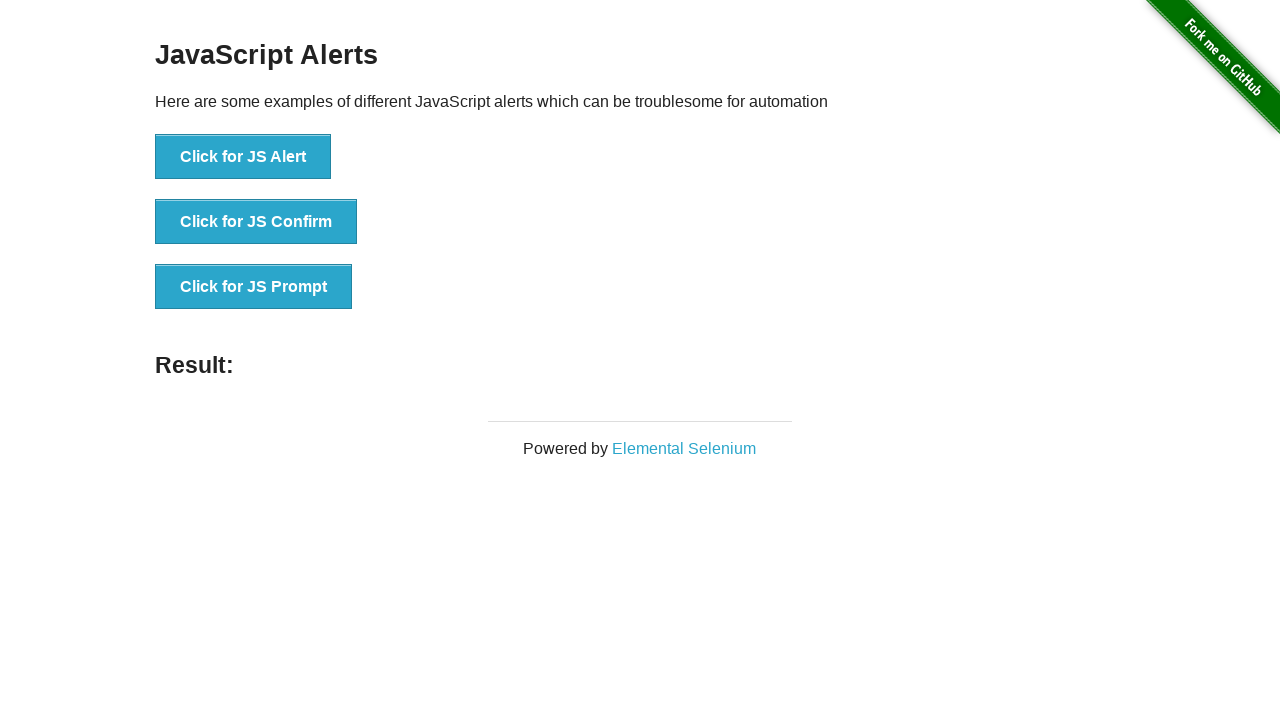

Clicked button to trigger JS Confirm dialog at (256, 222) on xpath=//button[text()='Click for JS Confirm']
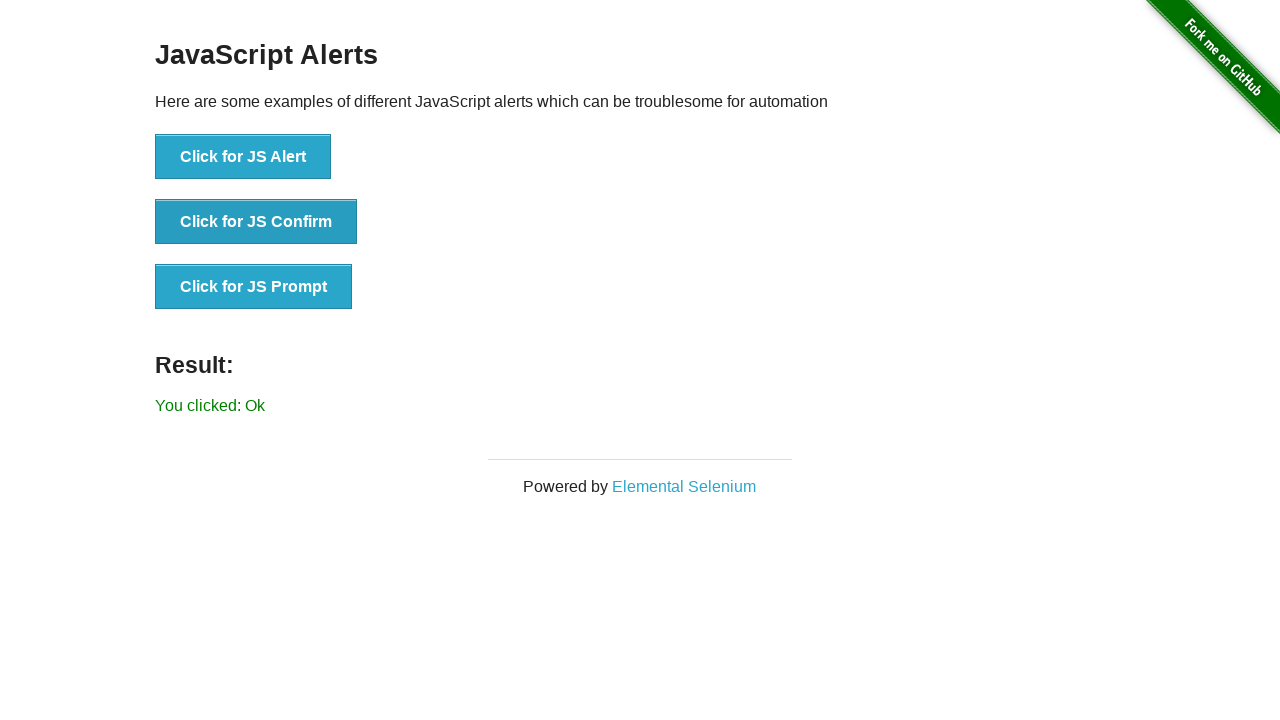

Result text element loaded
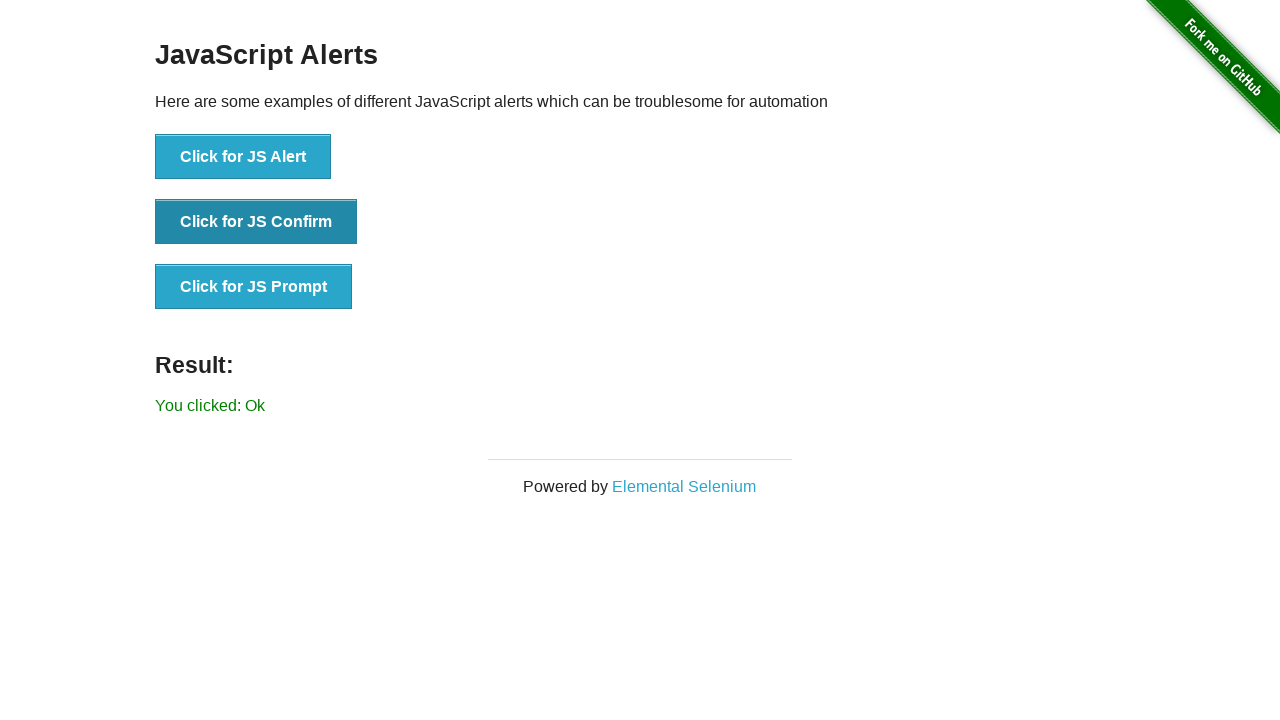

Retrieved result text from page
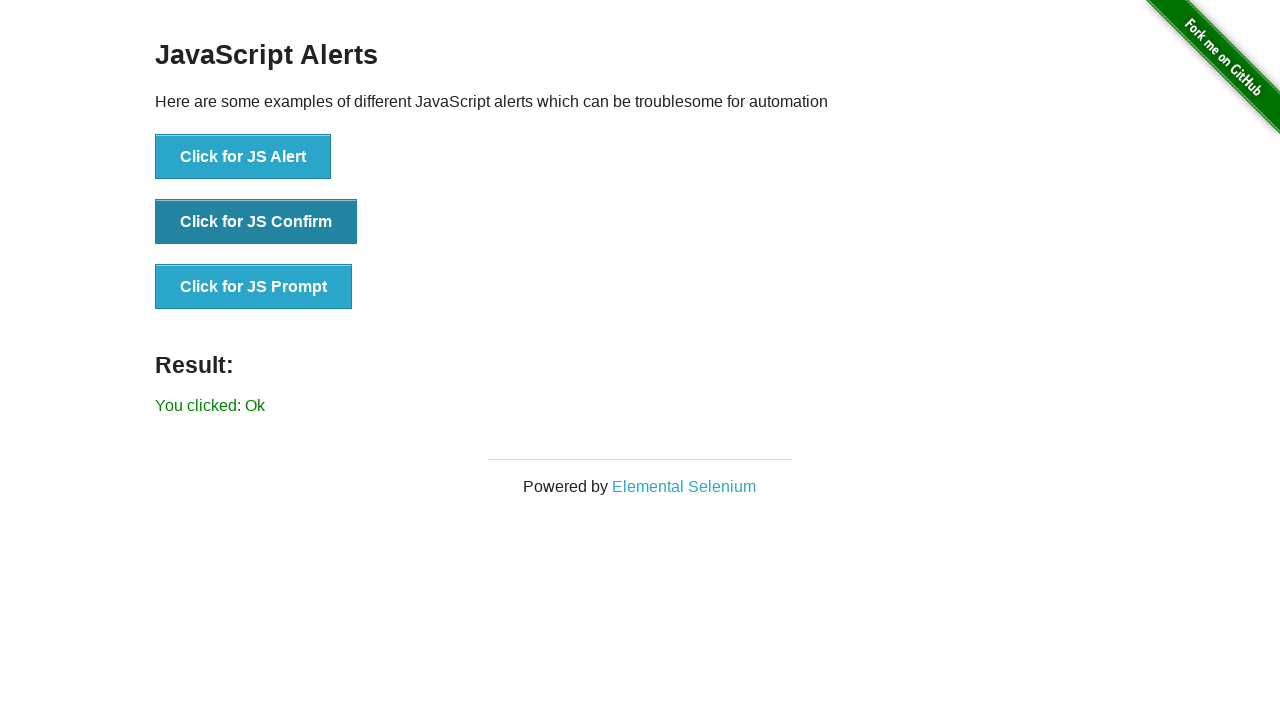

Verified result text is 'You clicked: Ok'
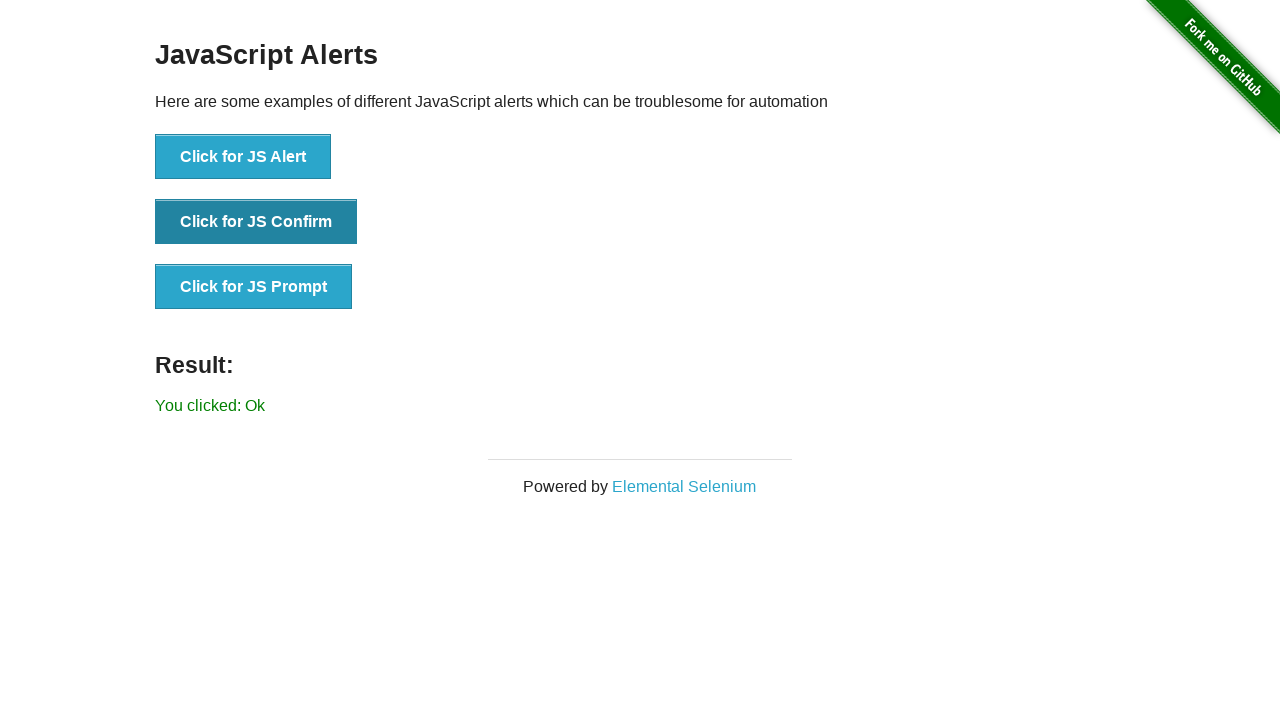

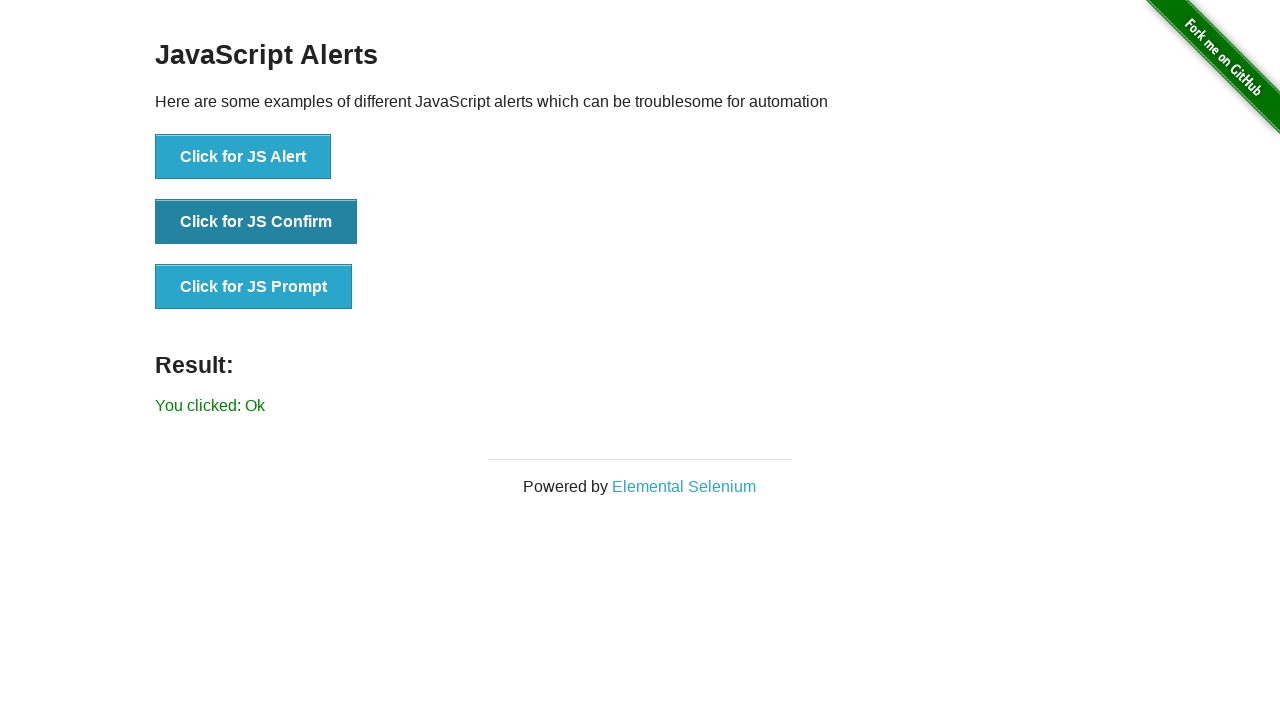